Tests that the text input field is cleared after adding a todo item

Starting URL: https://demo.playwright.dev/todomvc

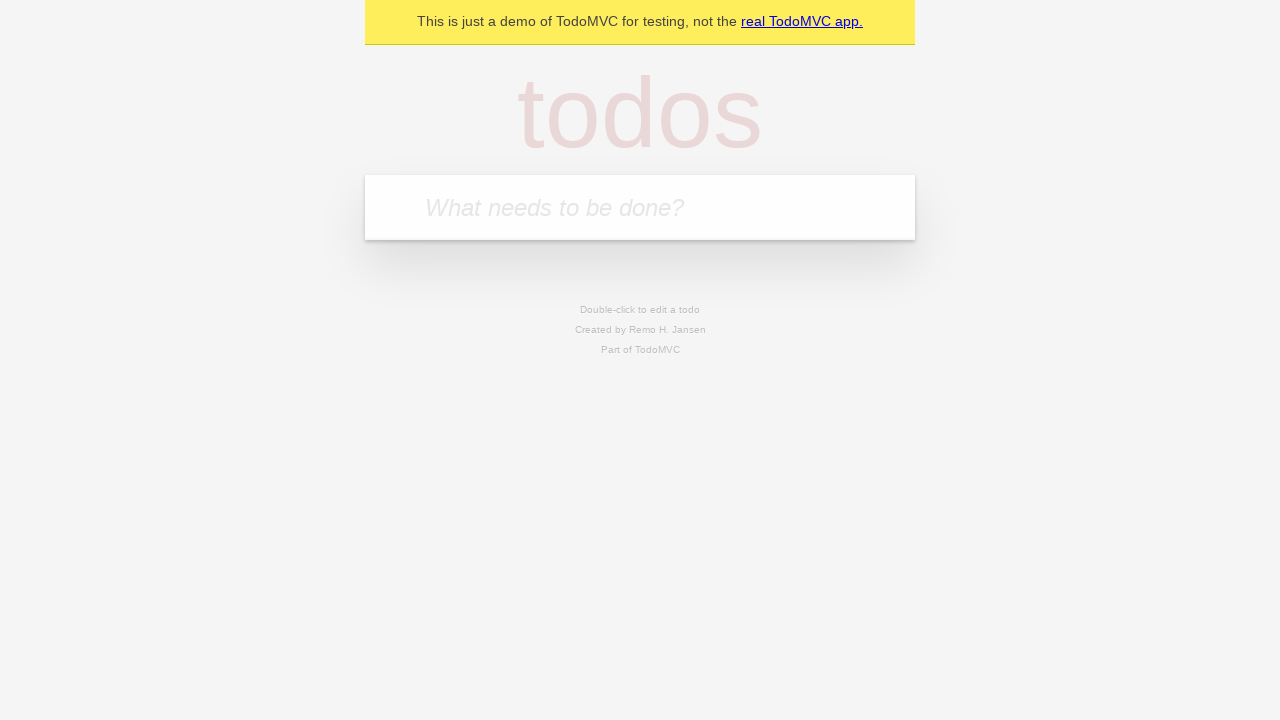

Located the todo input field with placeholder 'What needs to be done?'
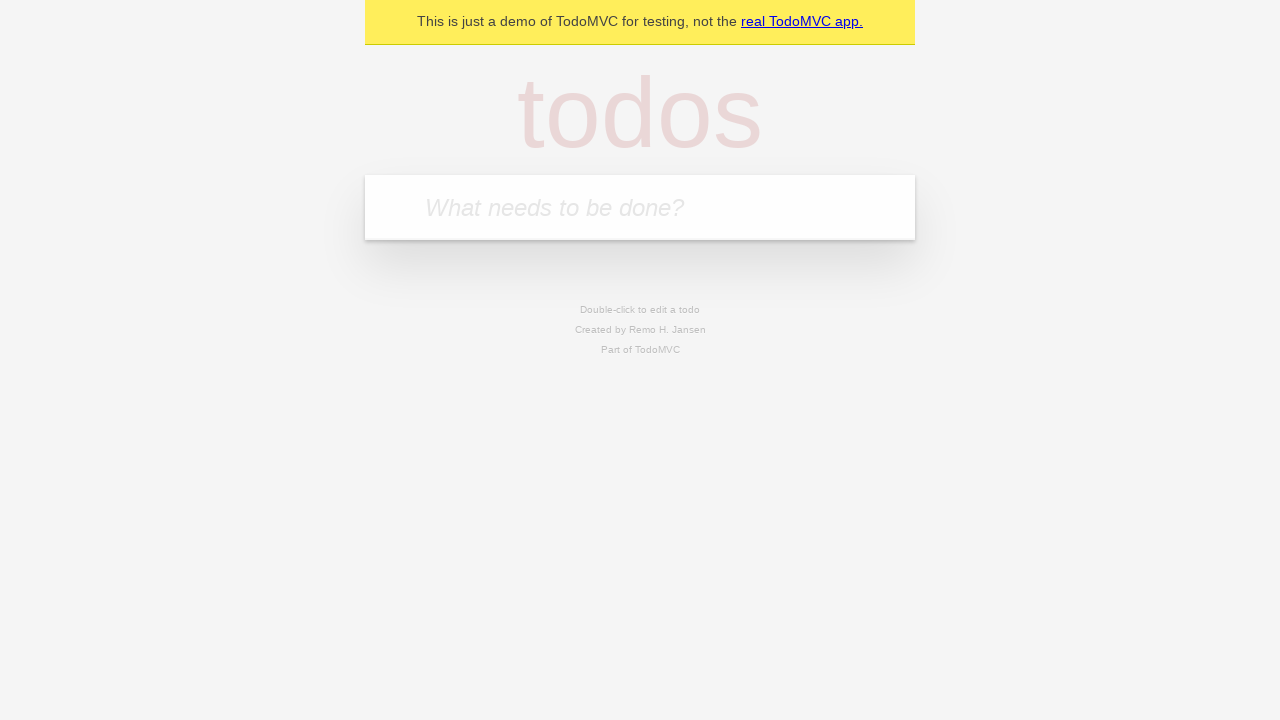

Filled todo input field with 'buy some cheese' on internal:attr=[placeholder="What needs to be done?"i]
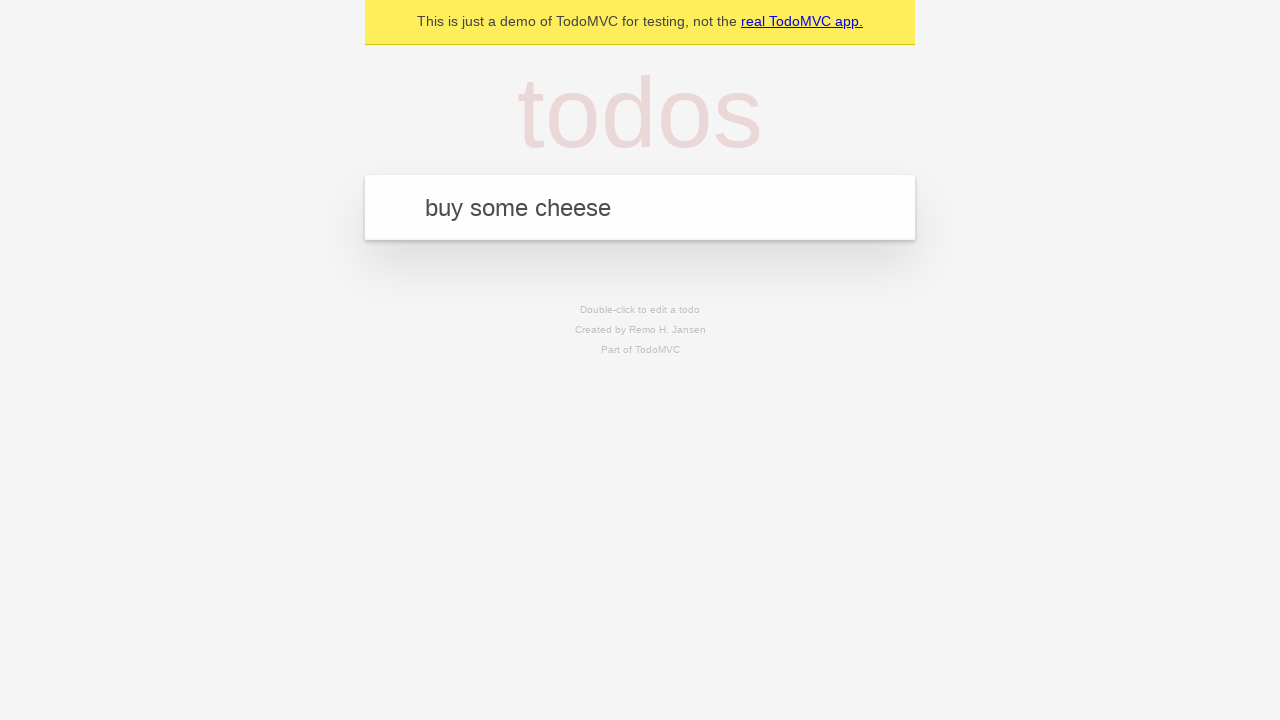

Pressed Enter to add the todo item on internal:attr=[placeholder="What needs to be done?"i]
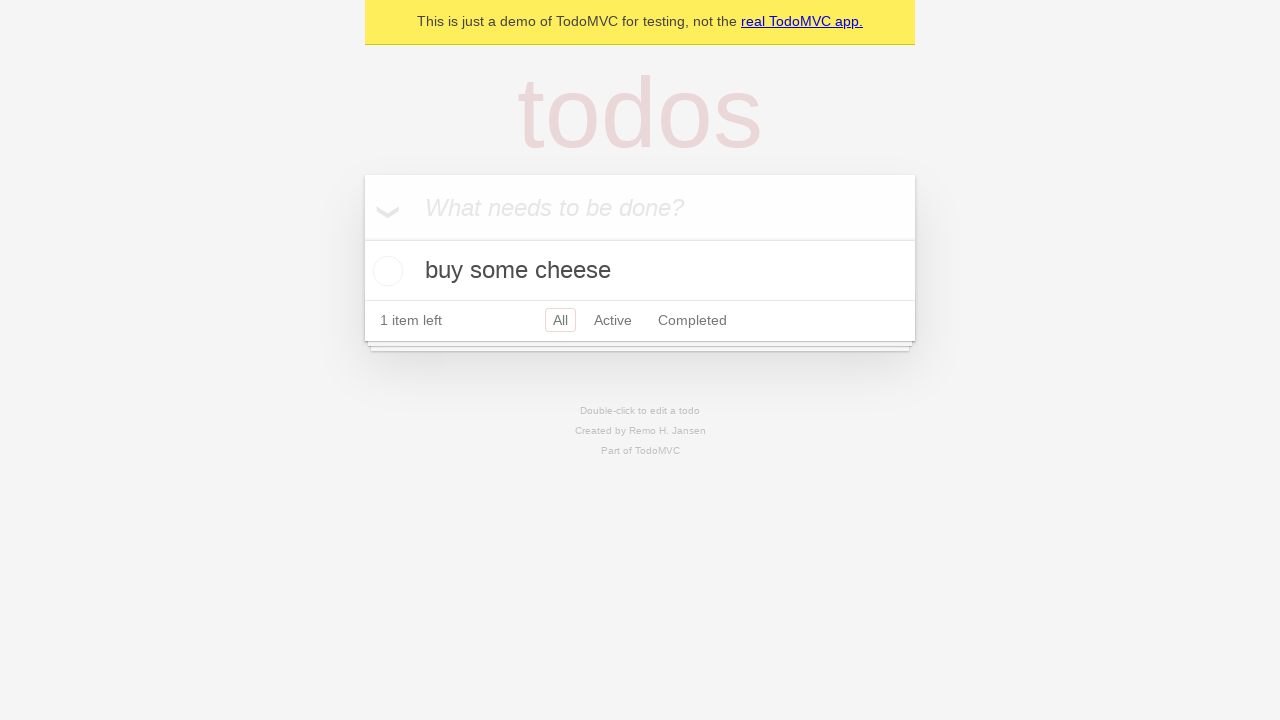

Todo item appeared in the list
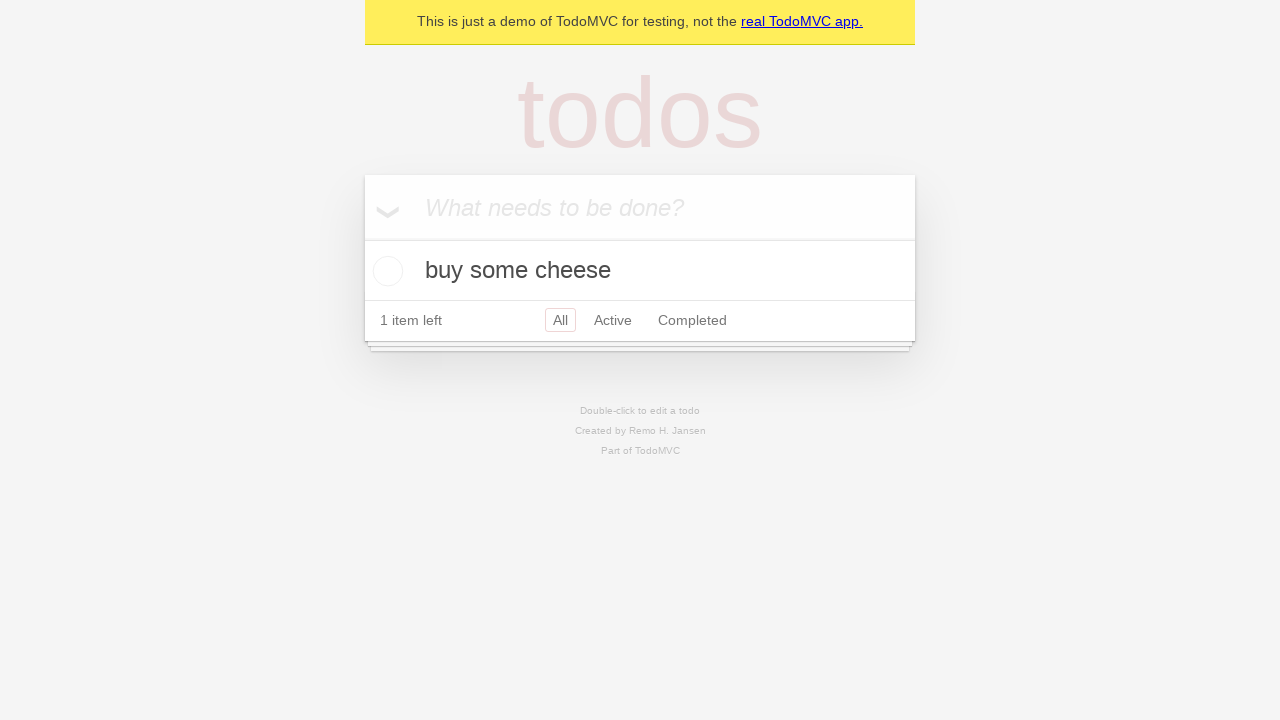

Verified that the text input field was cleared after adding the item
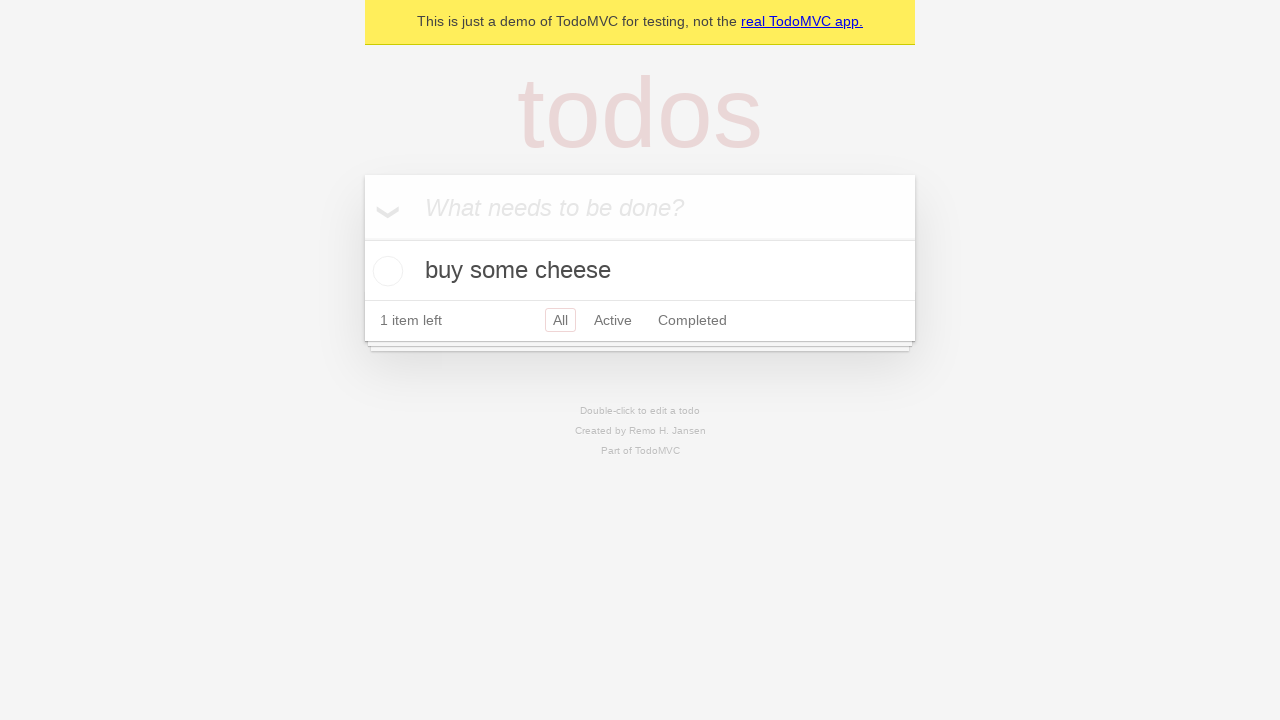

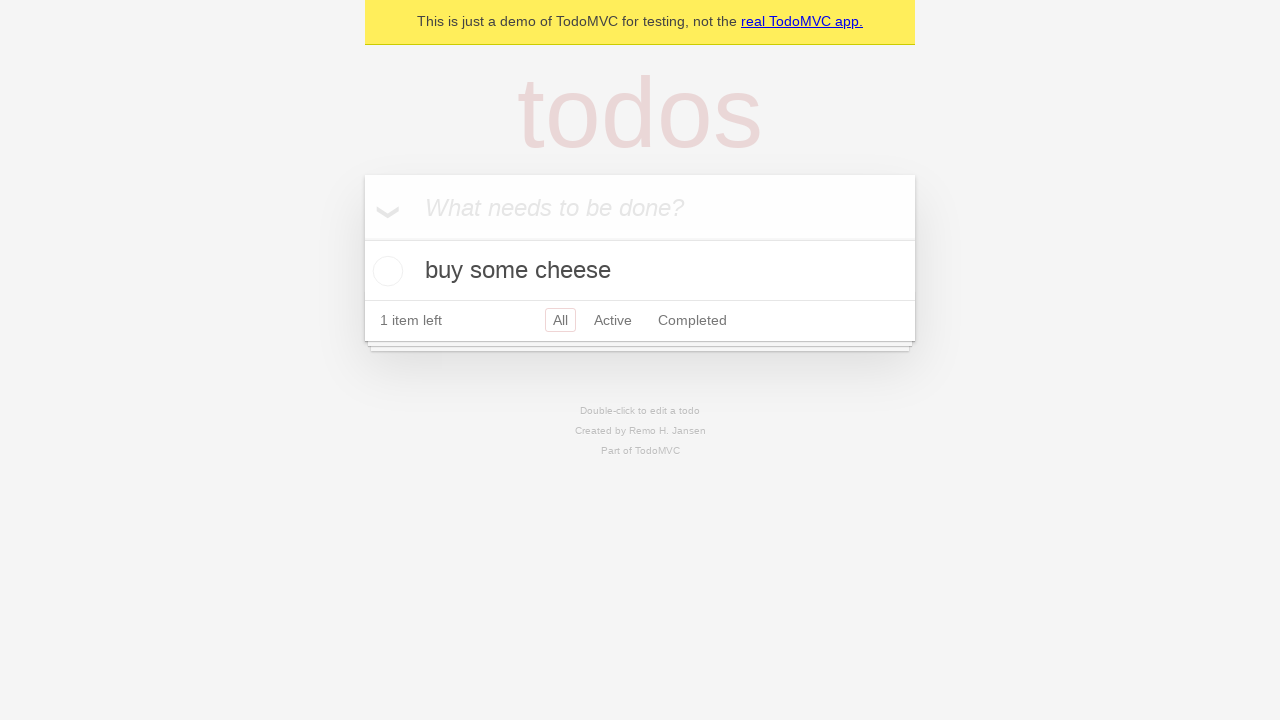